Tests page scrolling functionality using keyboard actions (PAGE_DOWN, PAGE_UP, ARROW_DOWN, ARROW_UP) on the TechPro Education website to verify scroll behavior.

Starting URL: https://www.techproeducation.com

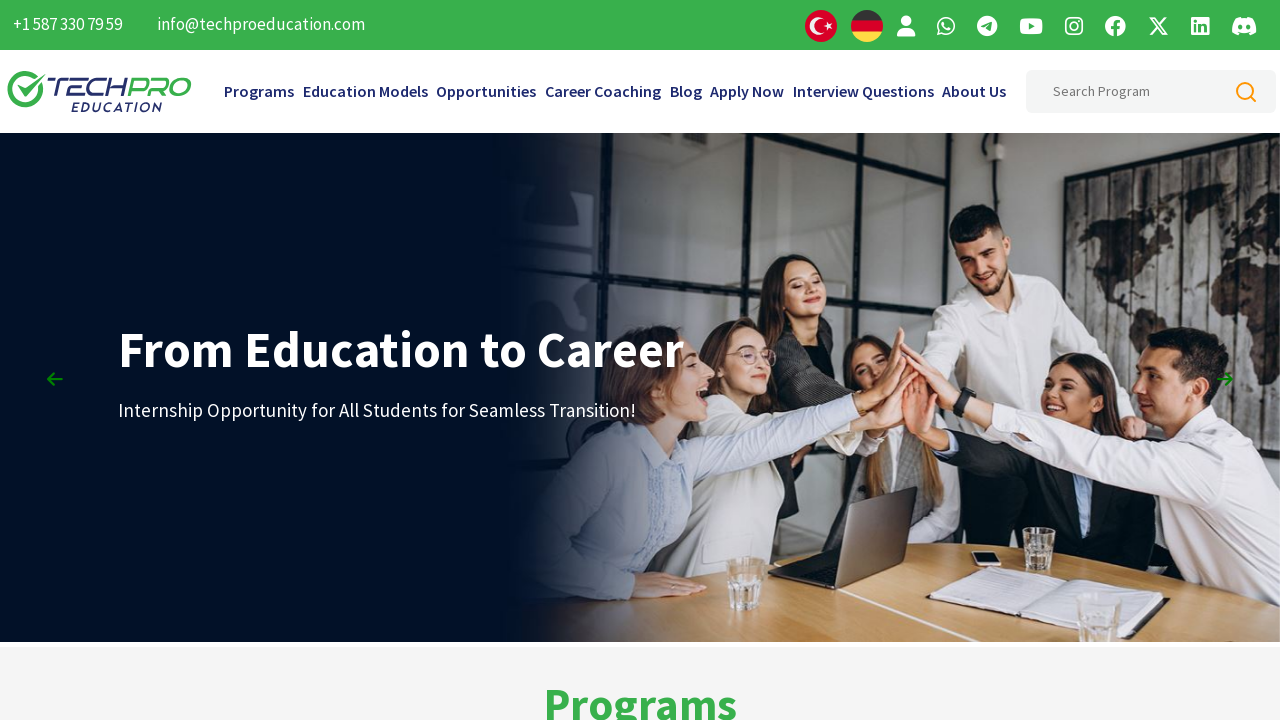

Pressed PAGE_DOWN to scroll down the page (1st time)
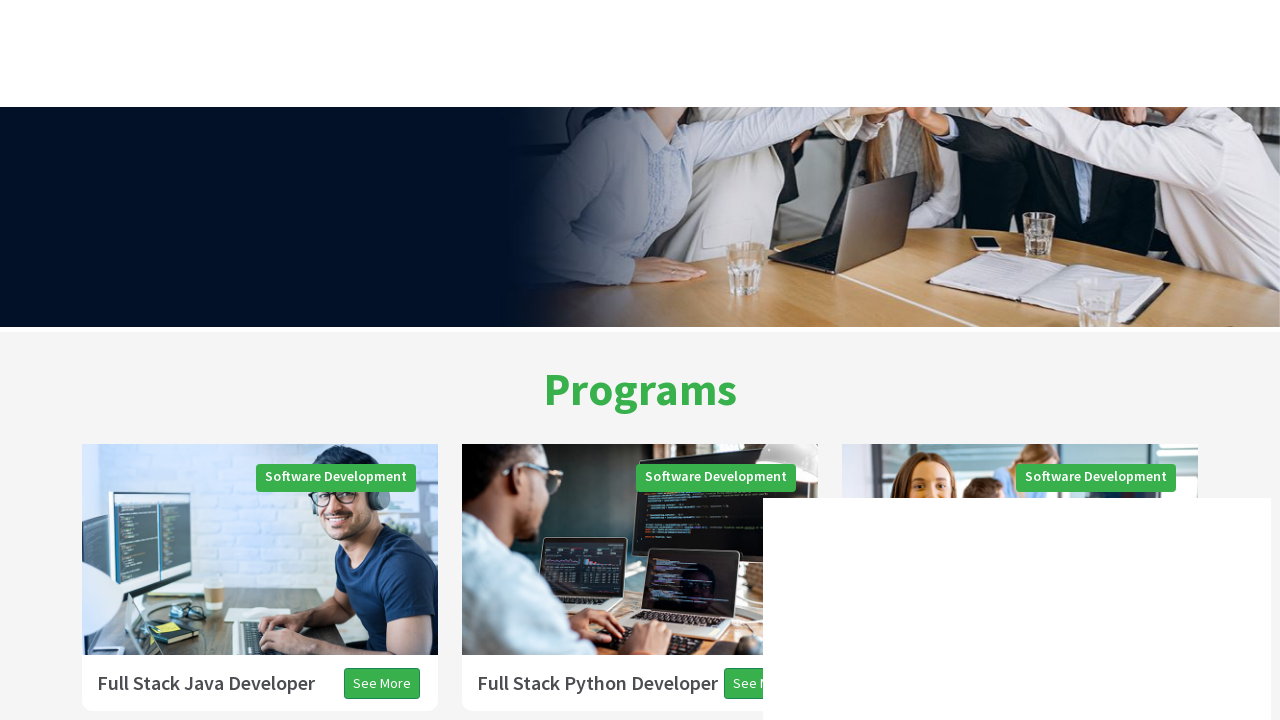

Pressed PAGE_DOWN to scroll down the page (2nd time)
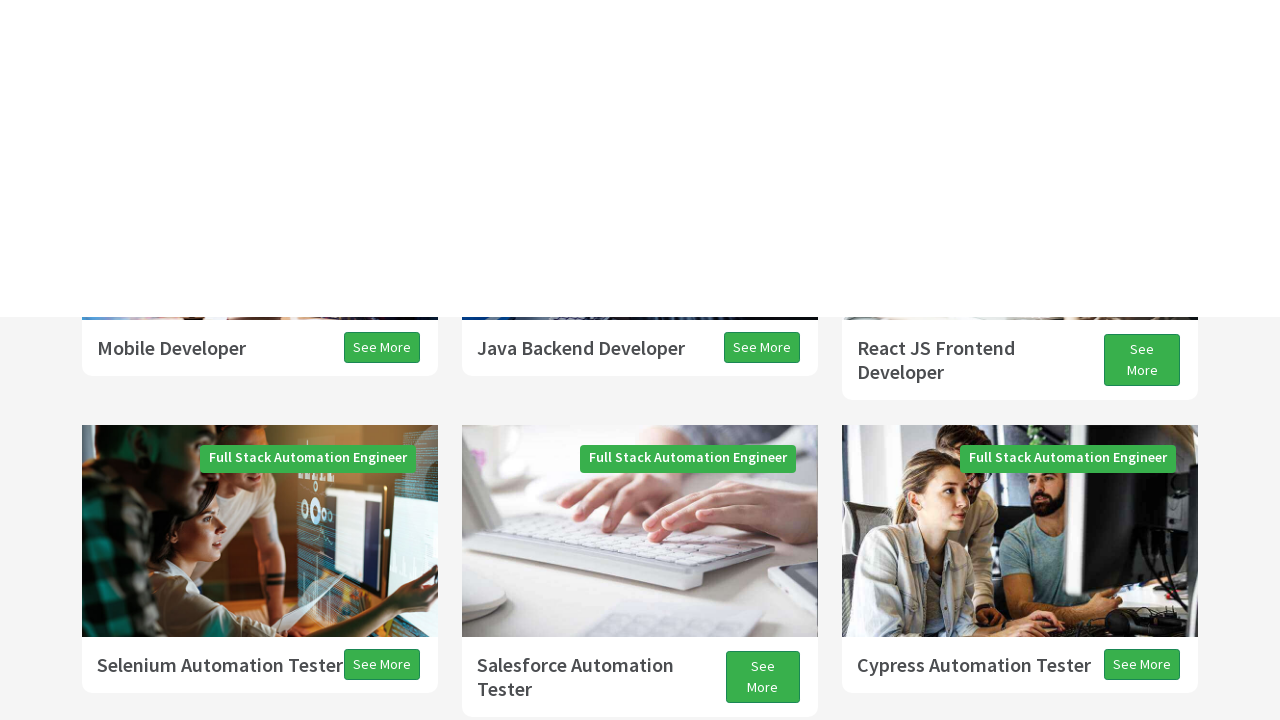

Pressed PAGE_DOWN to scroll down the page (3rd time)
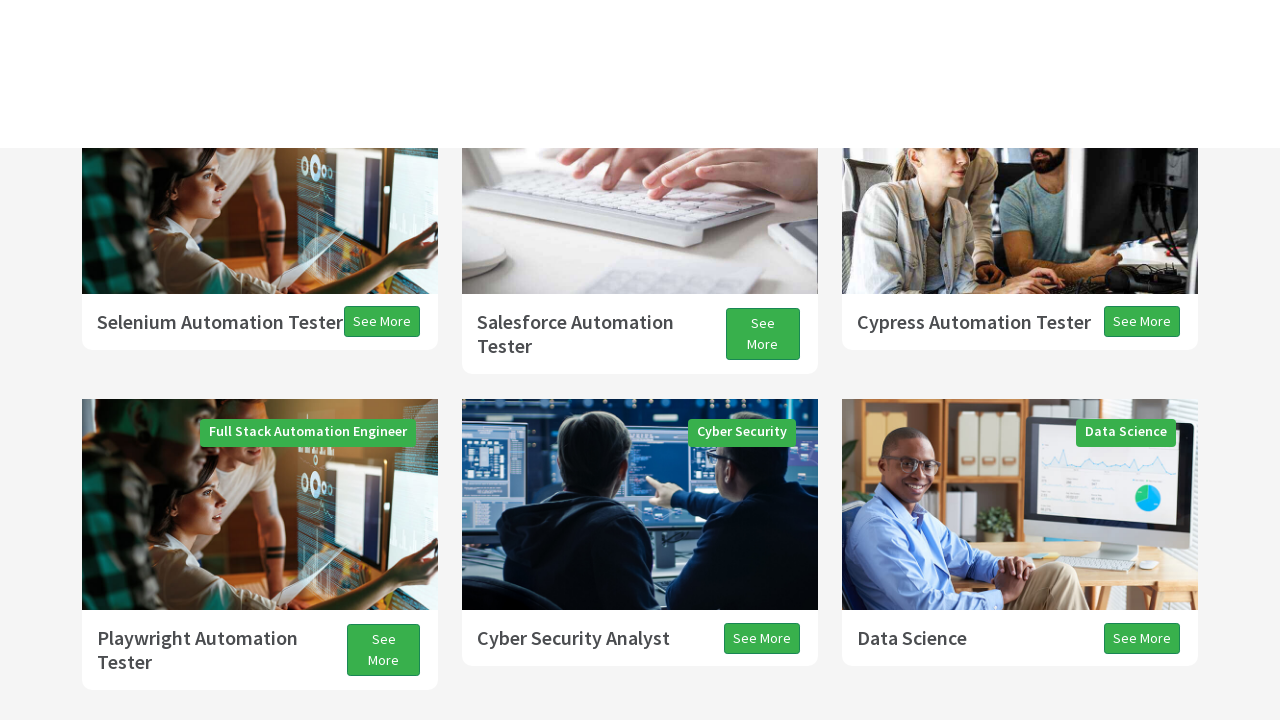

Pressed ARROW_DOWN for small scroll down
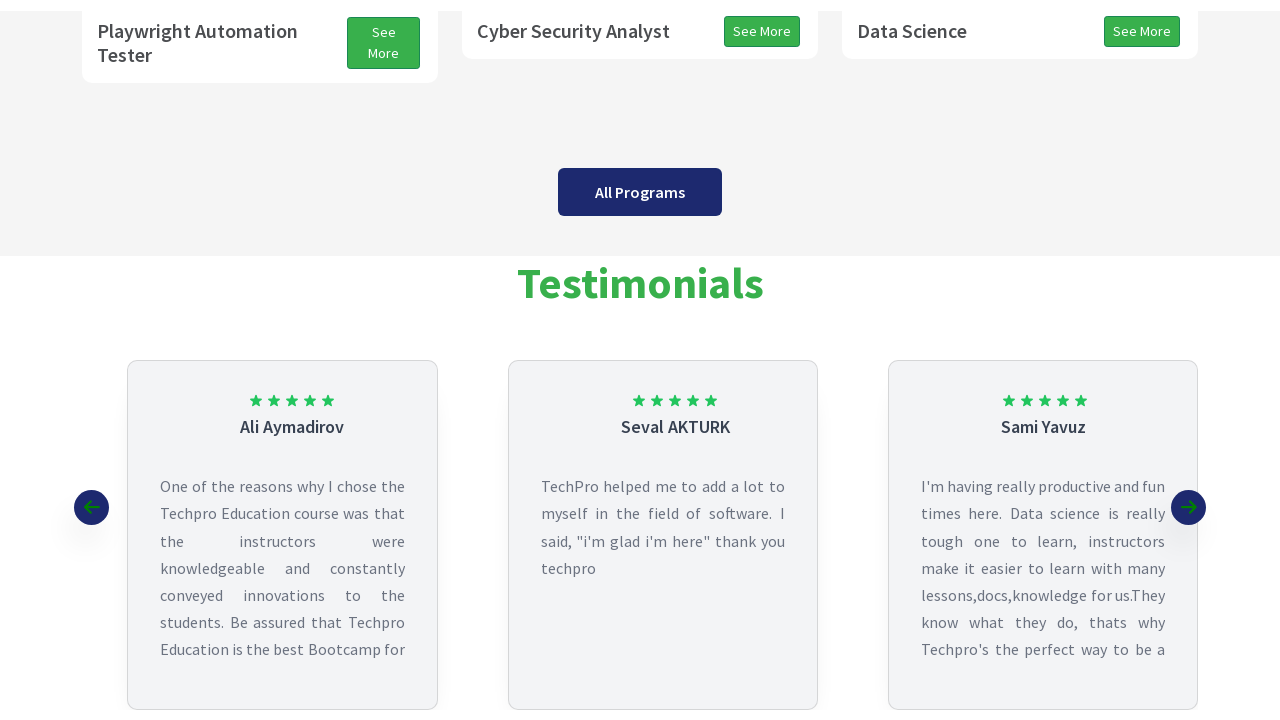

Pressed PAGE_UP to scroll up the page
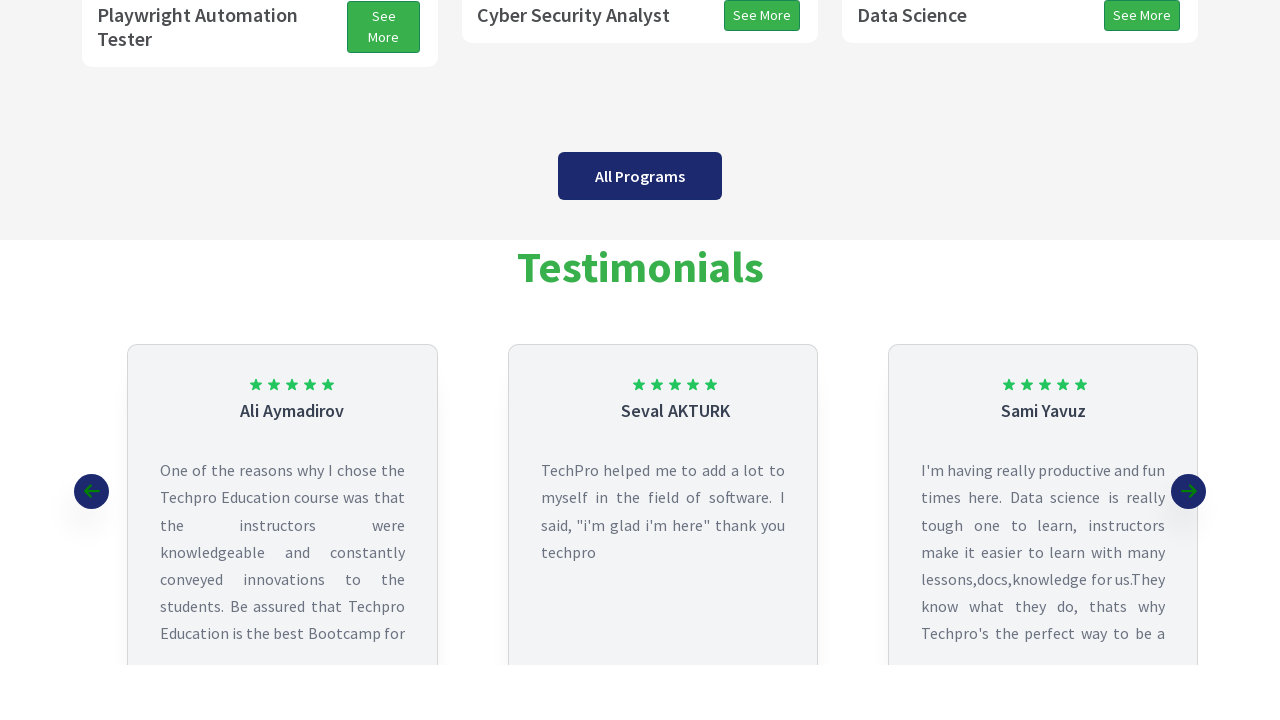

Pressed ARROW_UP for small scroll up
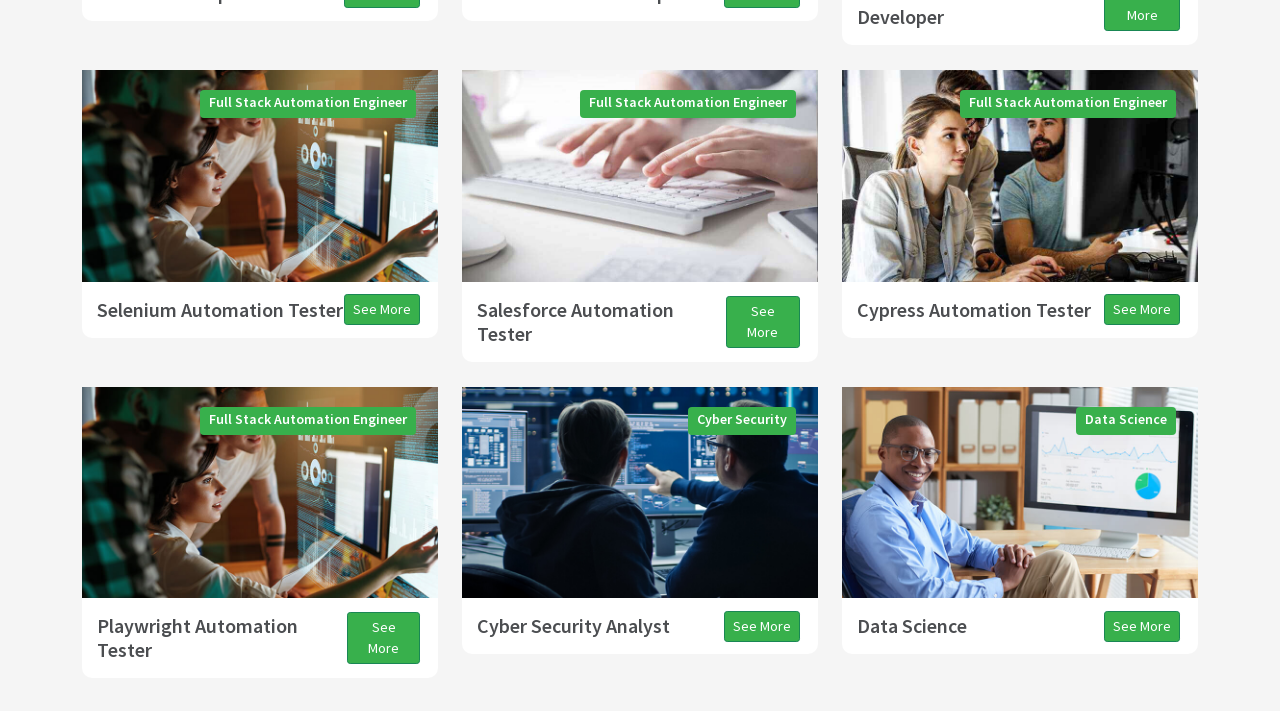

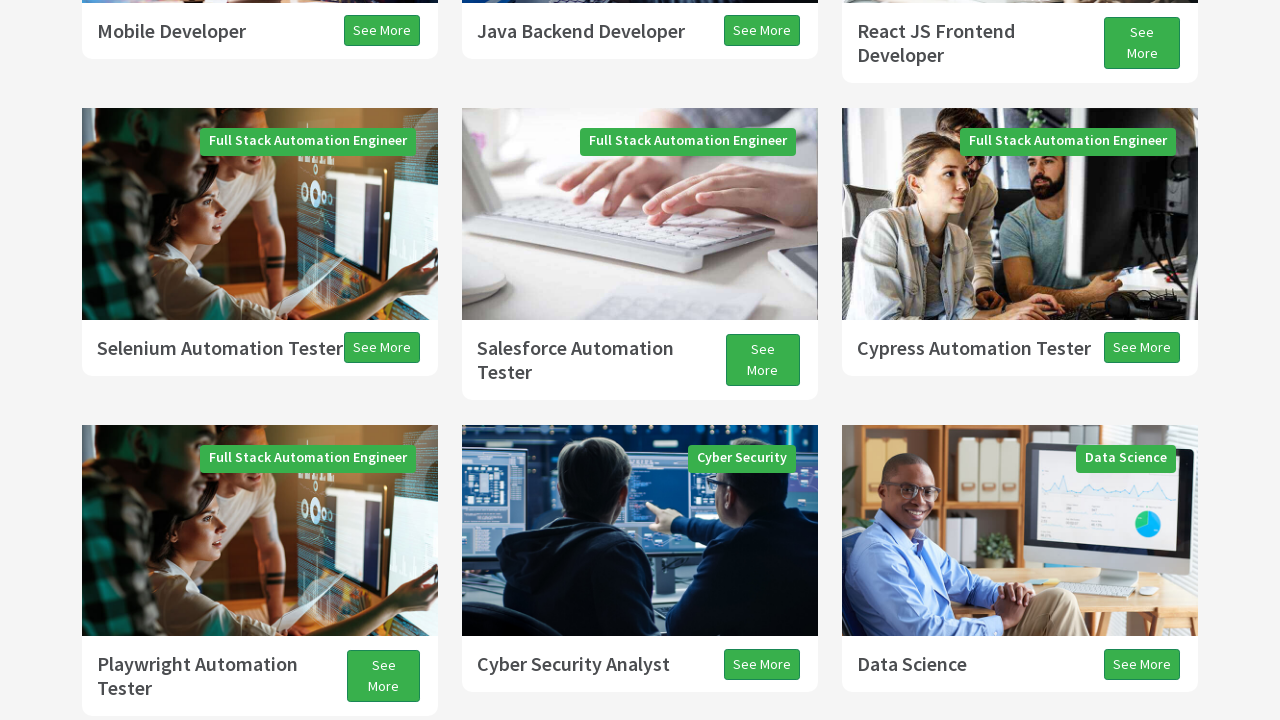